Tests click-and-drag selection of consecutive items in a jQuery selectable list by clicking and holding from item 1 to item 8

Starting URL: https://automationfc.github.io/jquery-selectable/

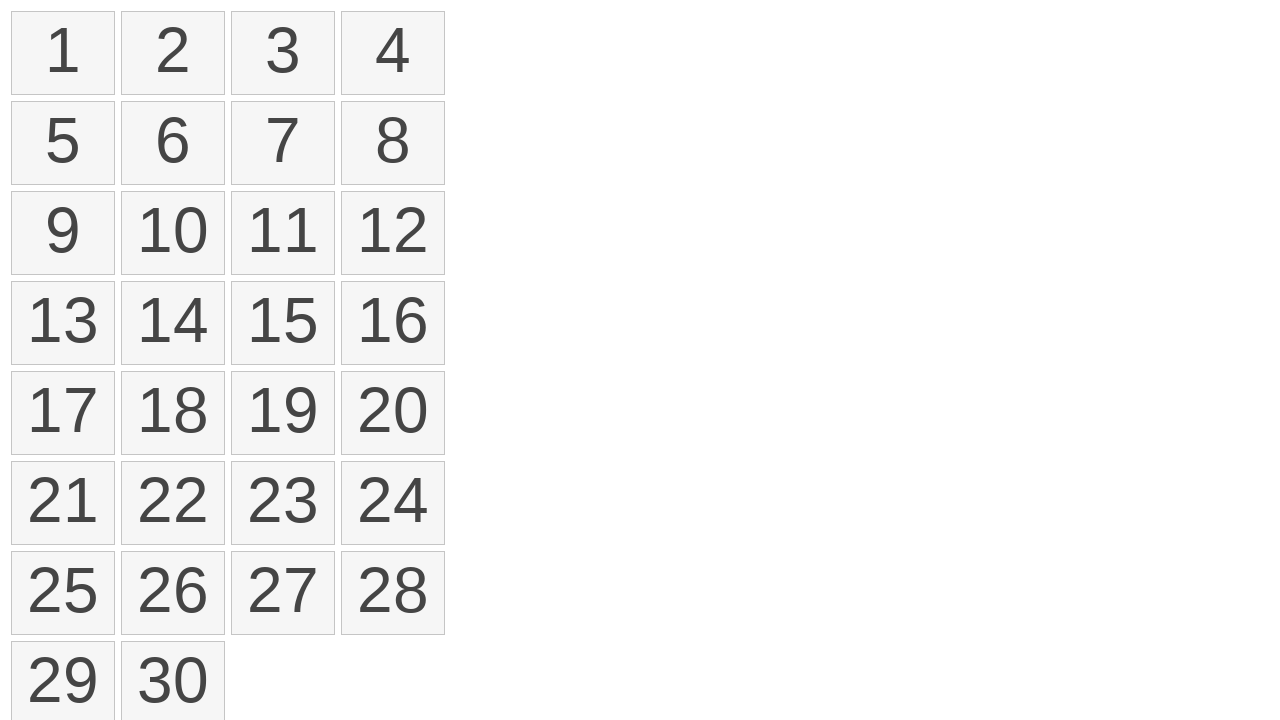

Retrieved all selectable list items from the jQuery selectable list
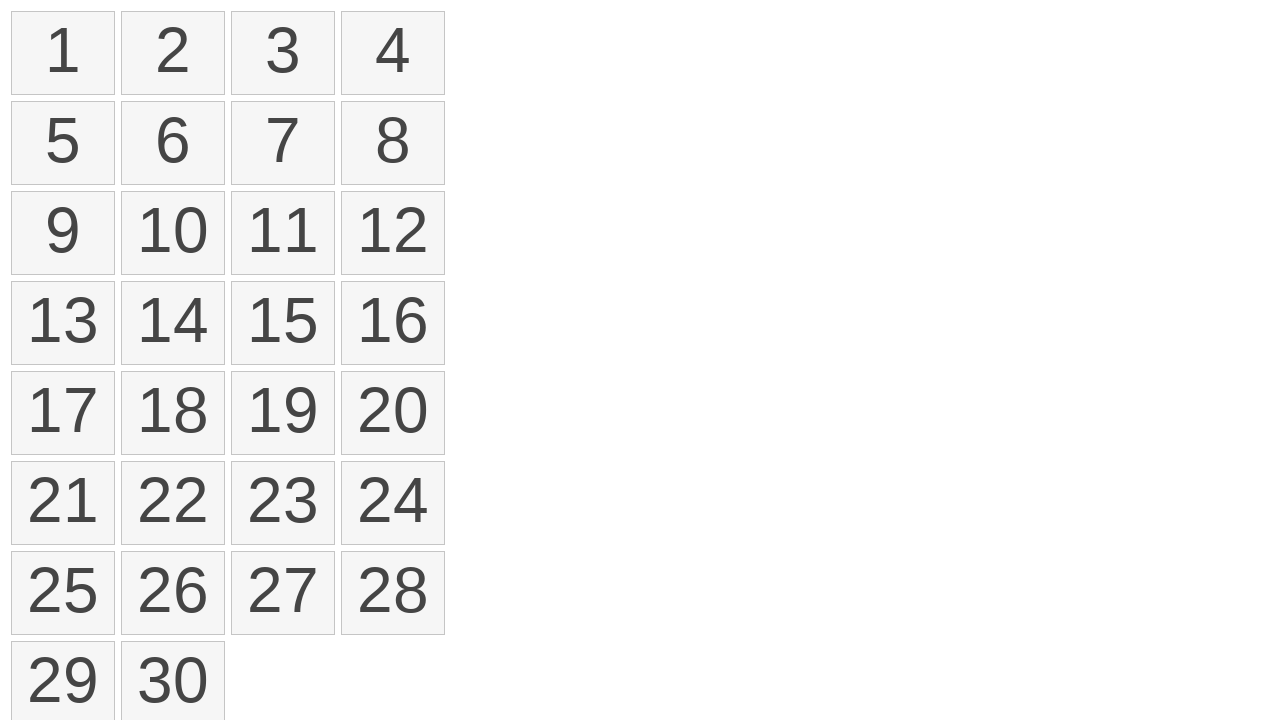

Hovered over item 1 (first item in the list) at (63, 53) on xpath=//ol[@id='selectable']//li >> nth=0
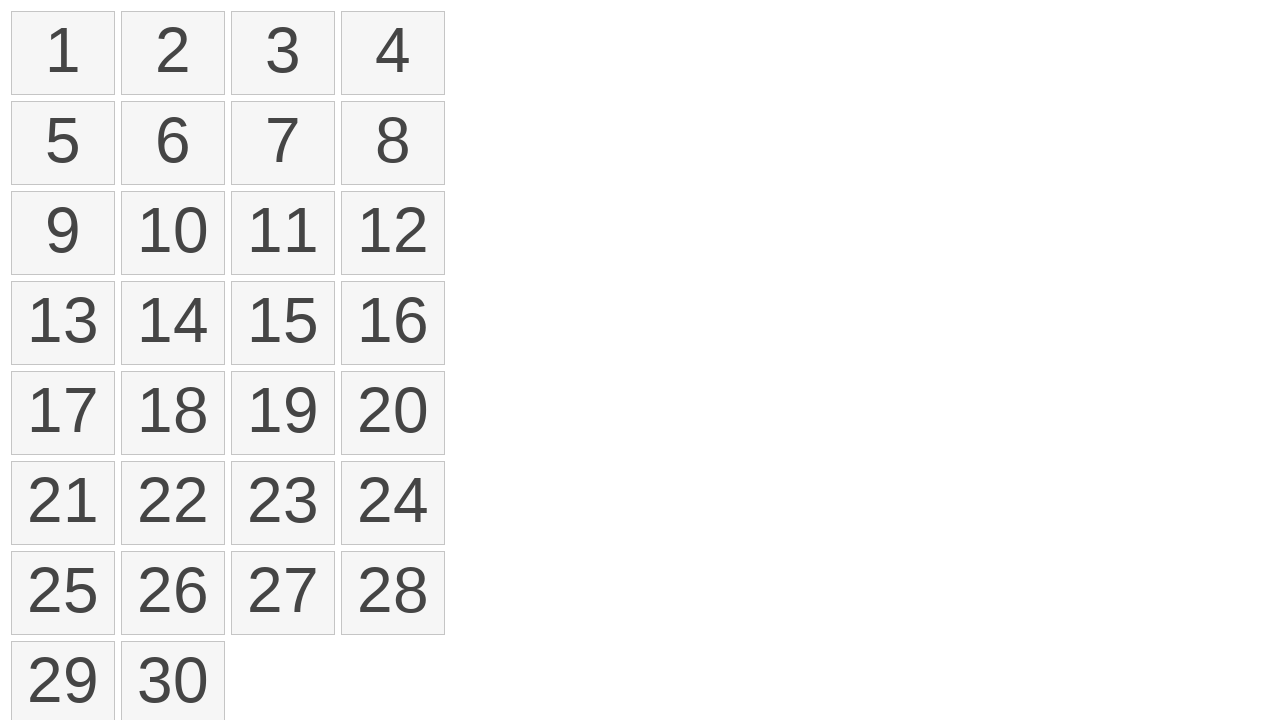

Pressed and held mouse button on item 1 at (63, 53)
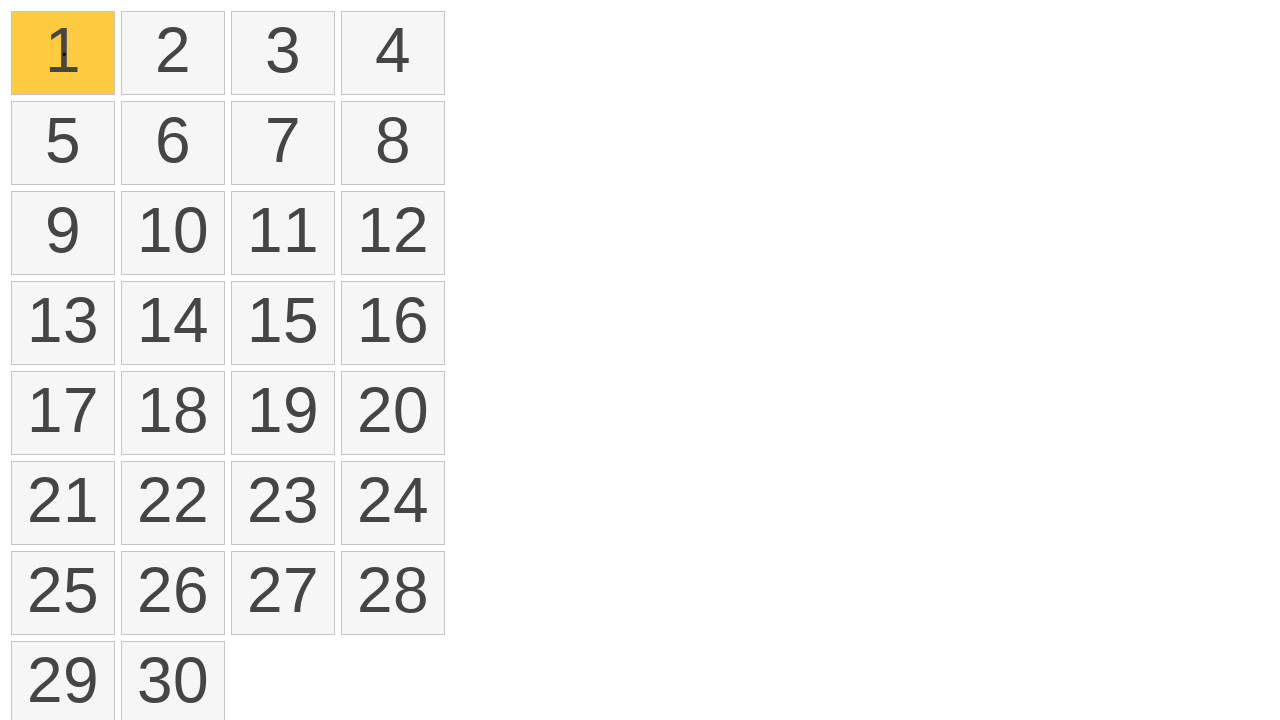

Dragged mouse to item 8 (eighth item) while holding button at (393, 143) on xpath=//ol[@id='selectable']//li >> nth=7
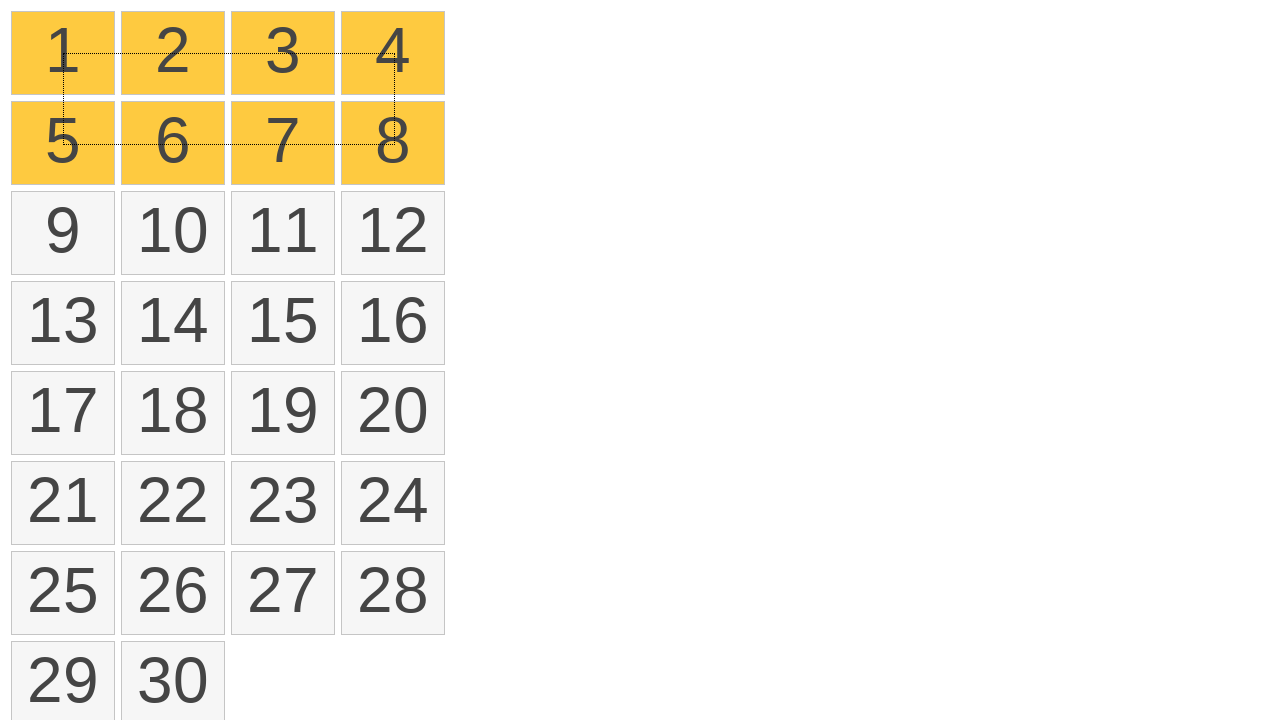

Released mouse button to complete click-and-drag selection at (393, 143)
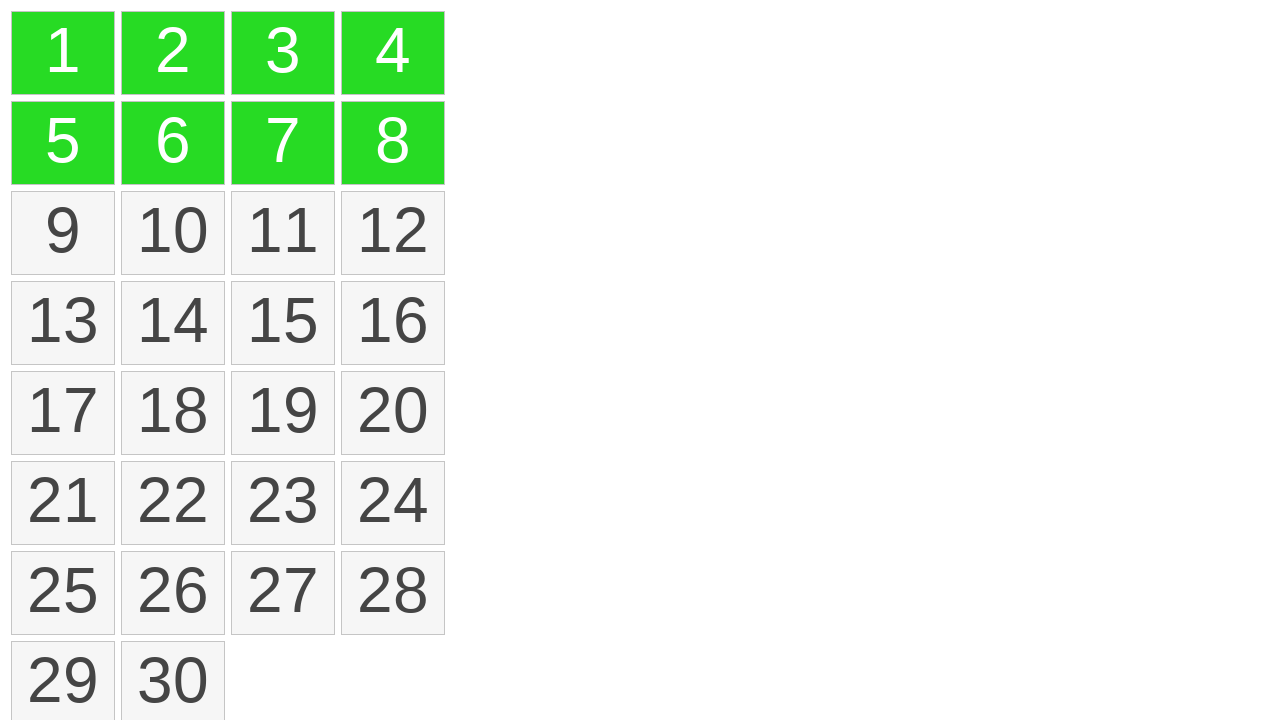

Located all selected items with 'ui-selected' class
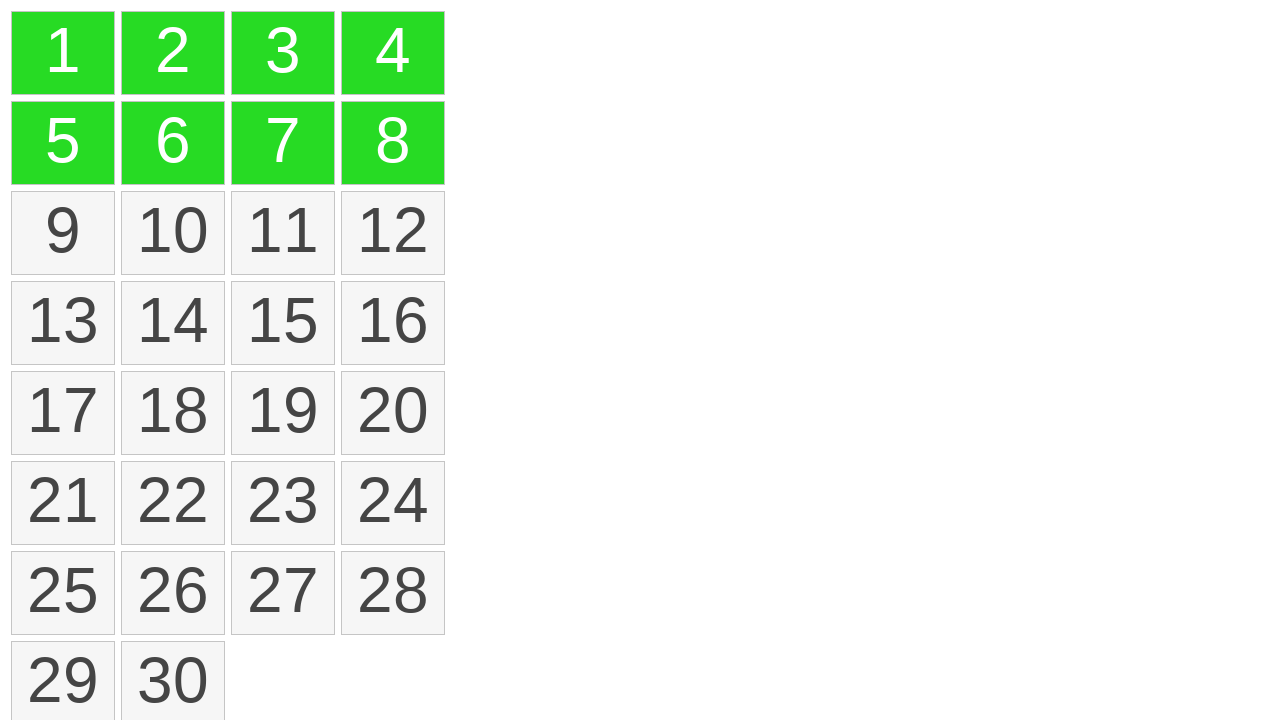

Verified that exactly 8 items are selected
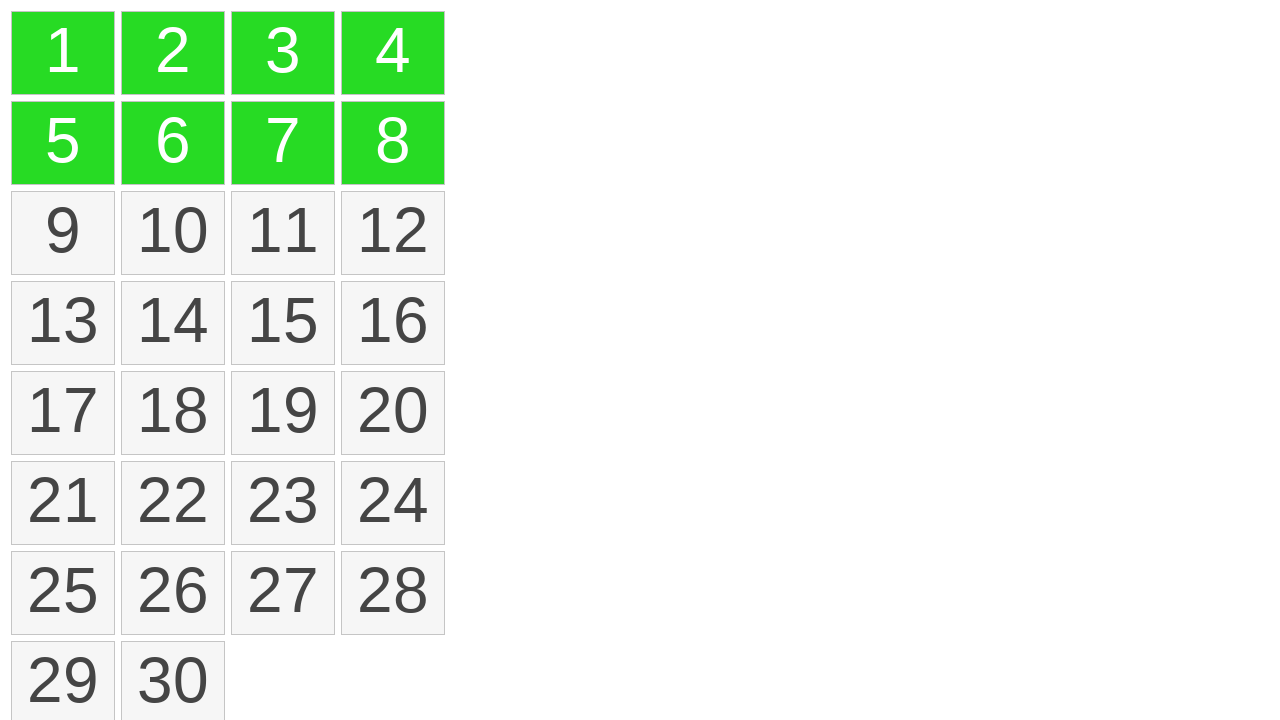

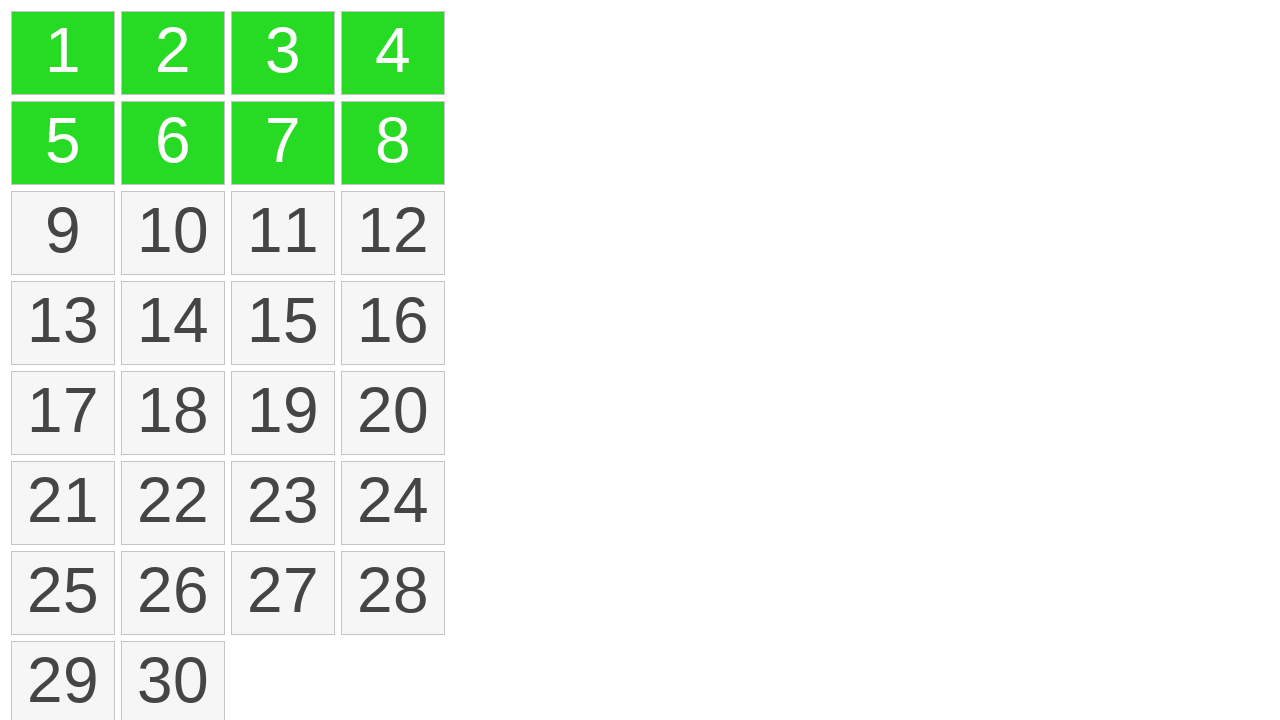